Tests clicking a button and accepting an alert dialog

Starting URL: https://nlilaramani.github.io/frame.html

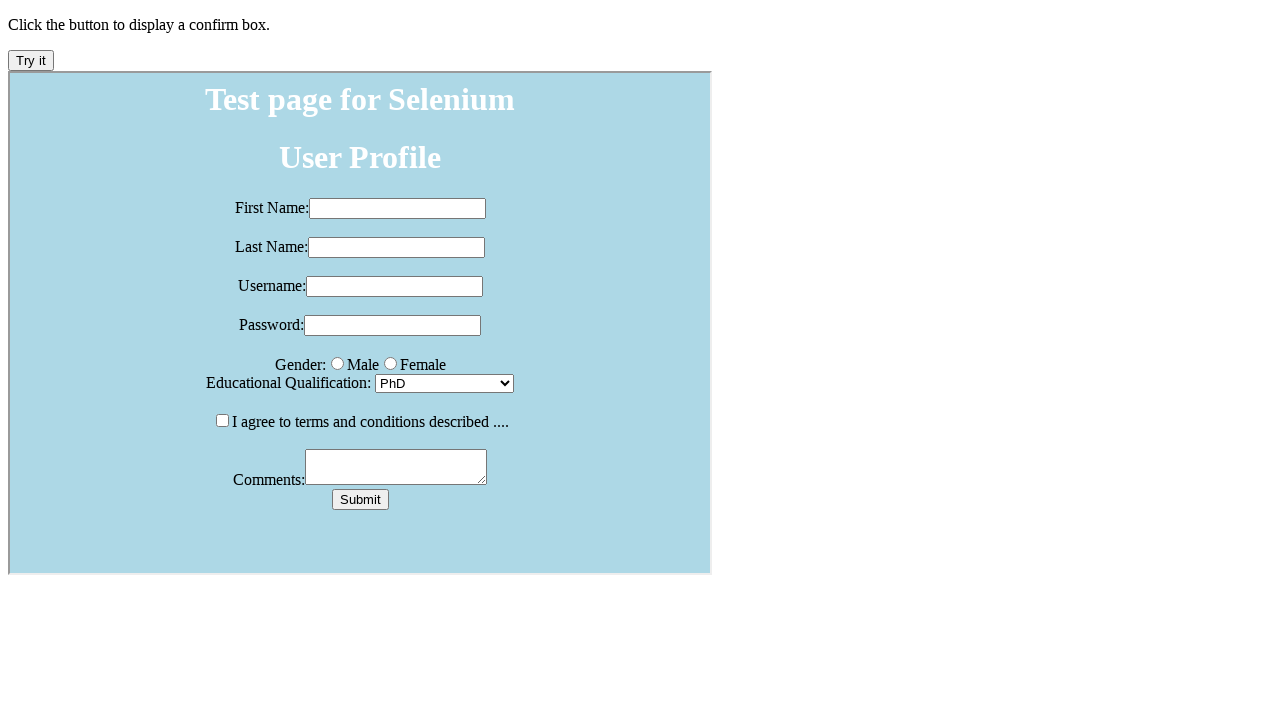

Navigated to test page
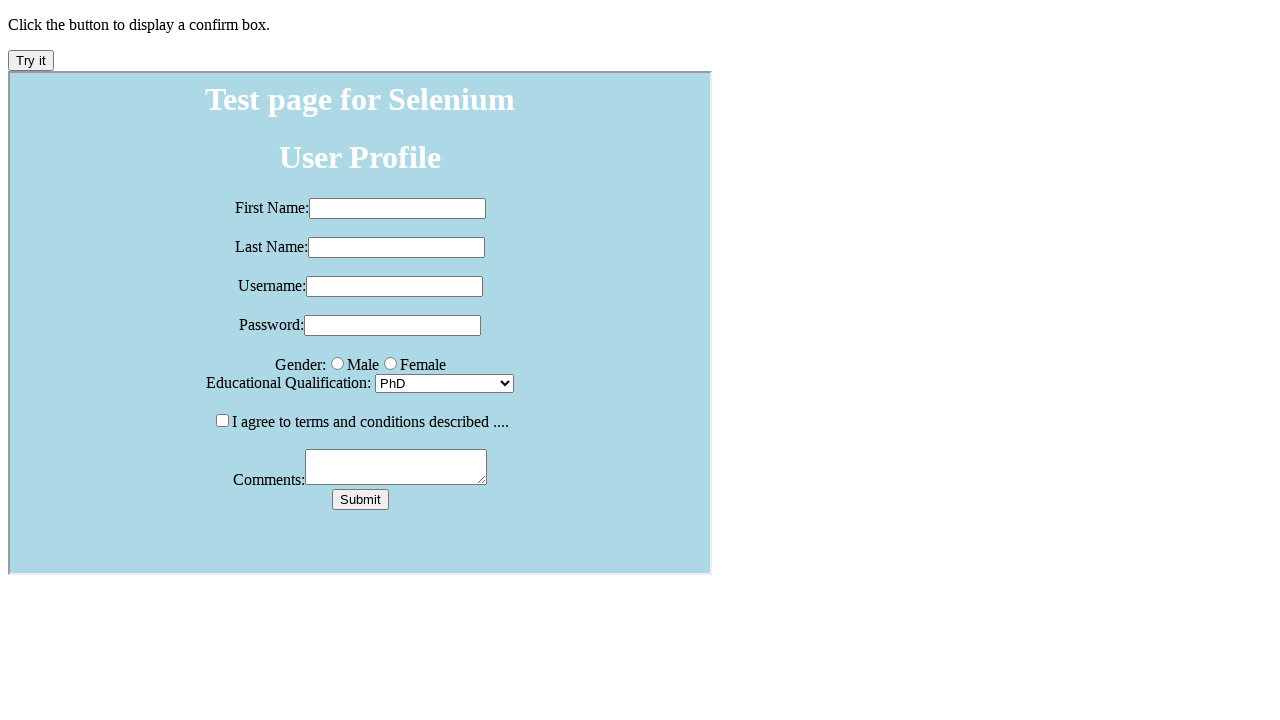

Clicked button to trigger alert dialog at (31, 60) on button
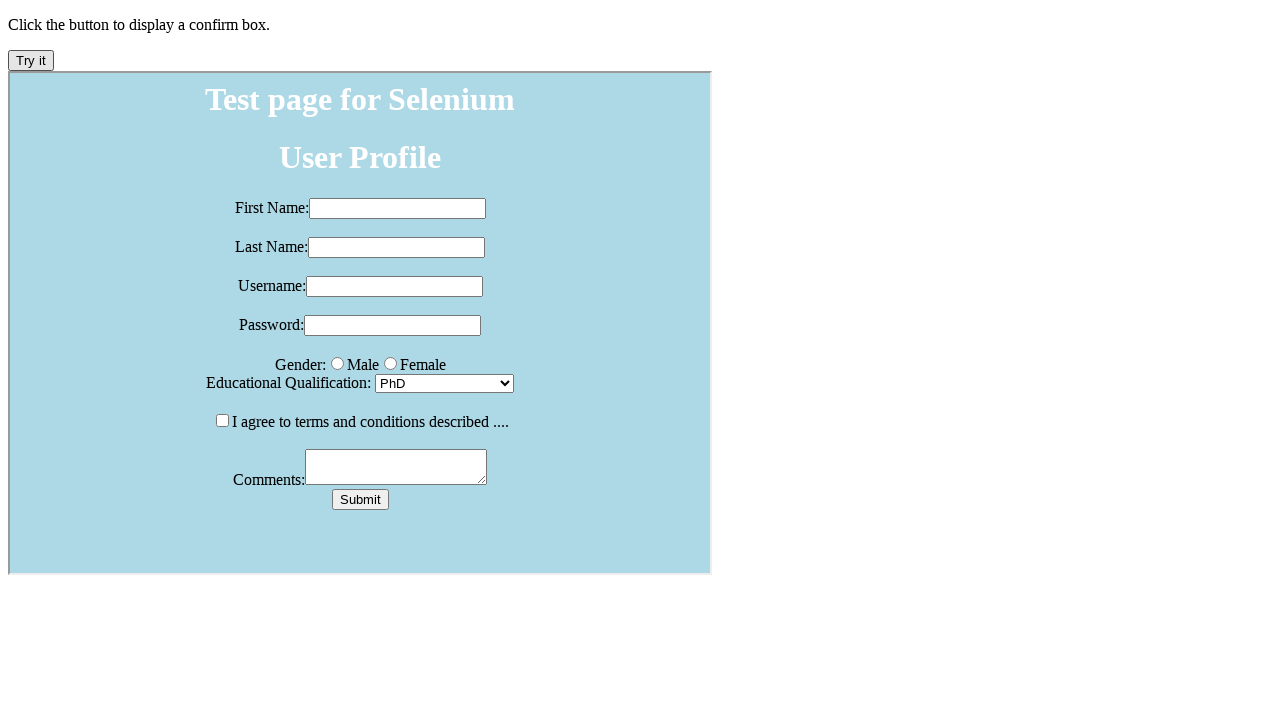

Alert dialog accepted
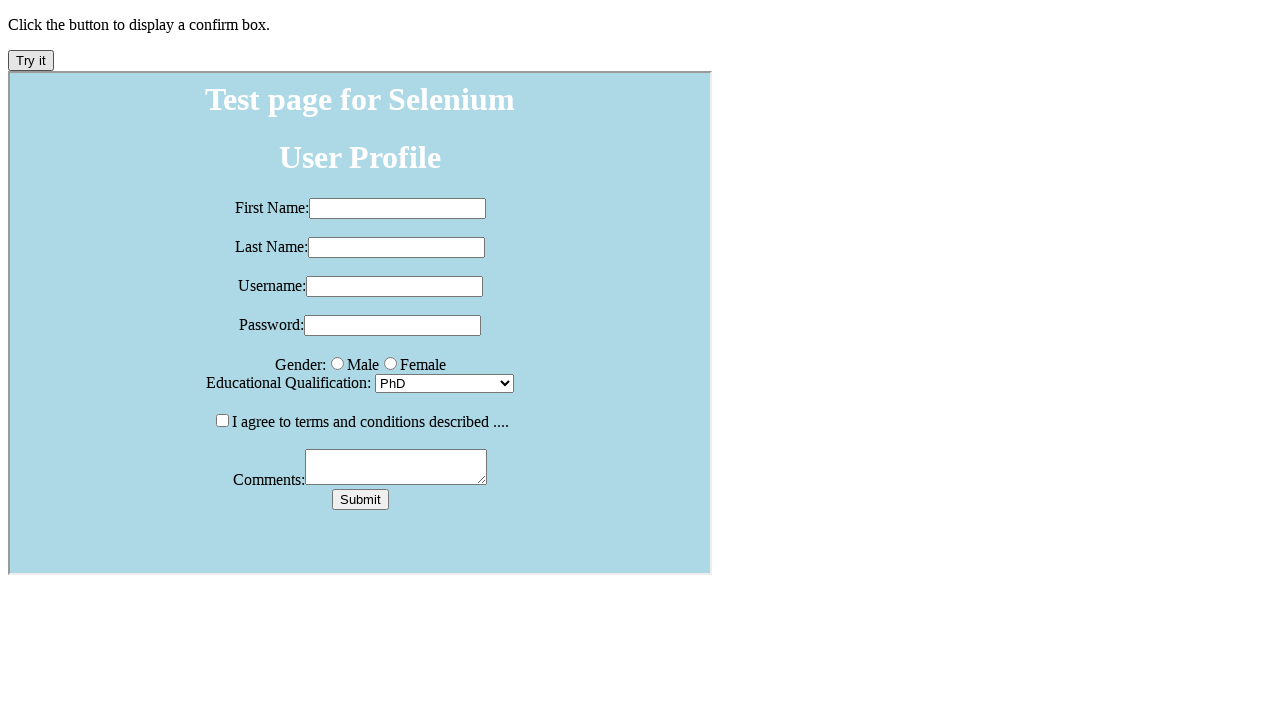

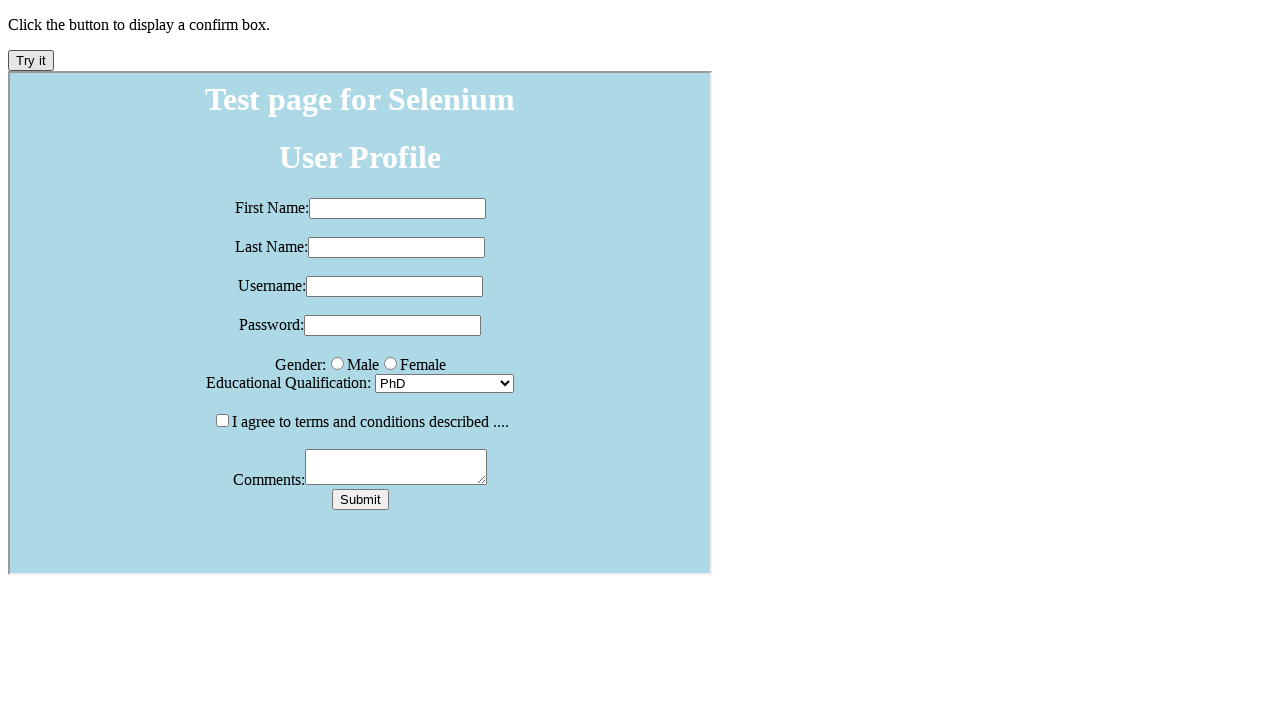